Tests the Portuguese dictionary search functionality by entering a word in the search field and submitting to view the definition.

Starting URL: https://www.dicio.com.br/

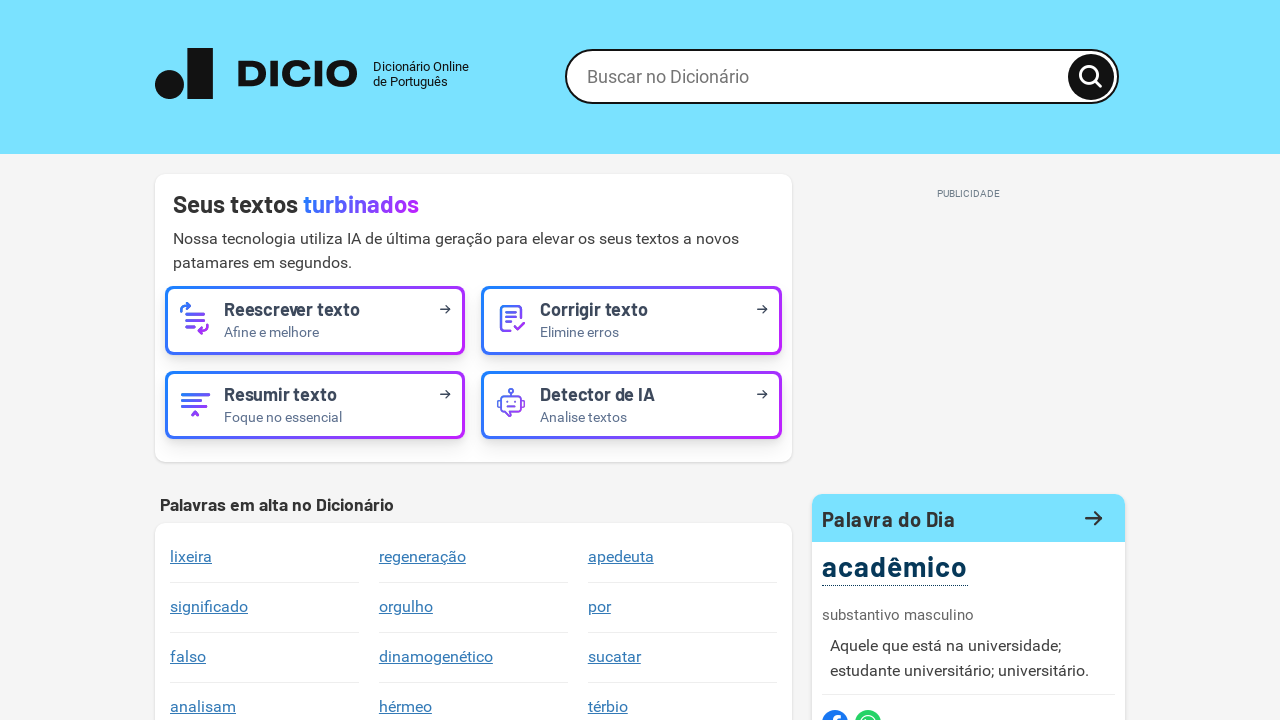

Filled search field with 'exemplo' to look up in Portuguese dictionary on #q
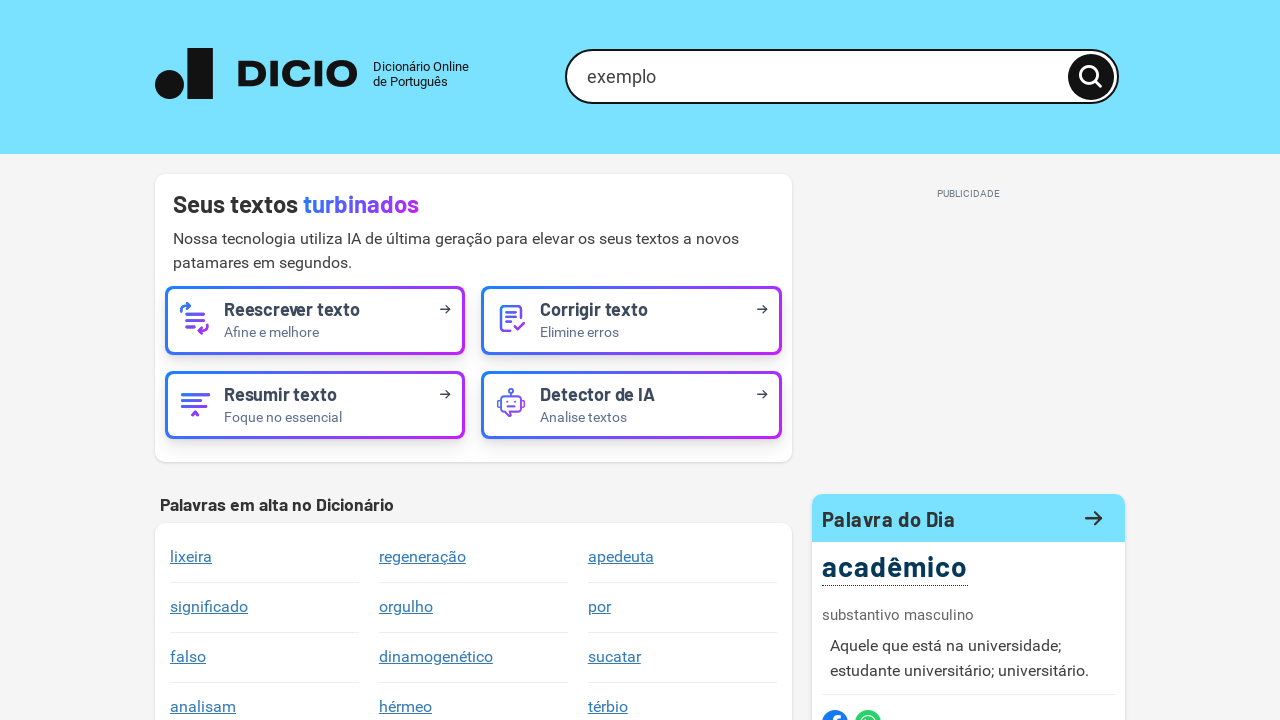

Submitted search by pressing Enter on #q
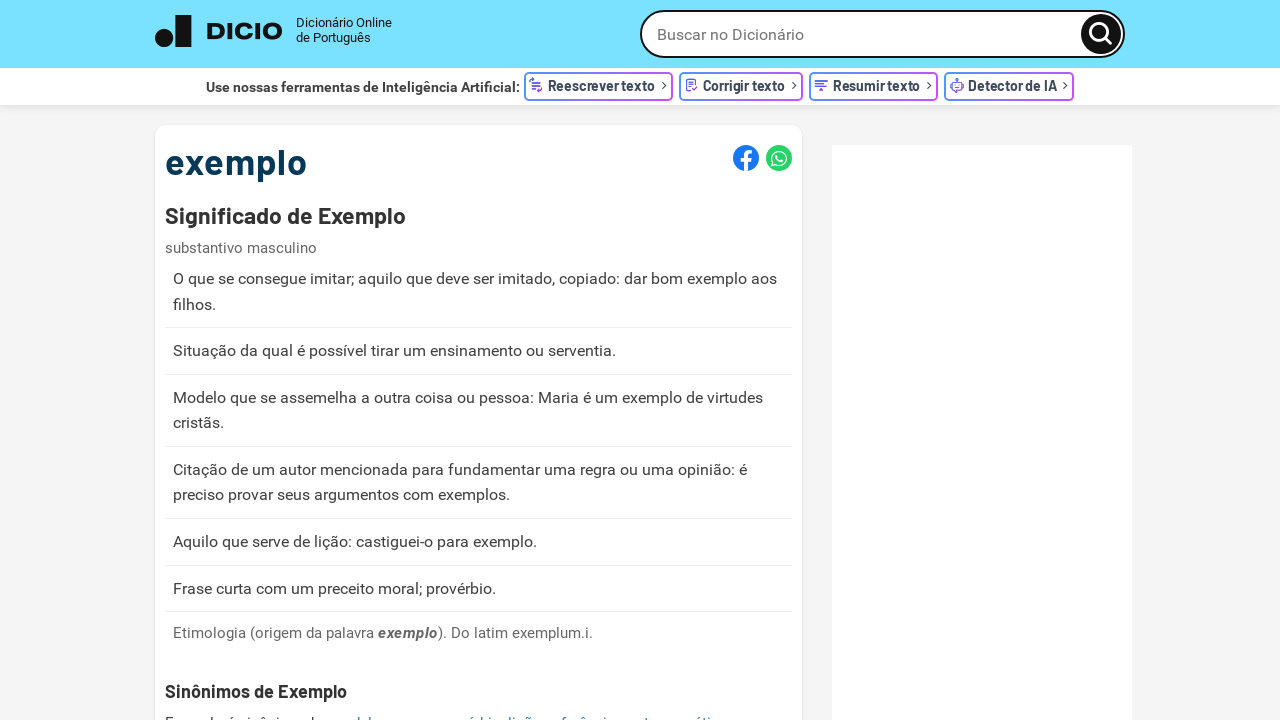

Definition loaded successfully
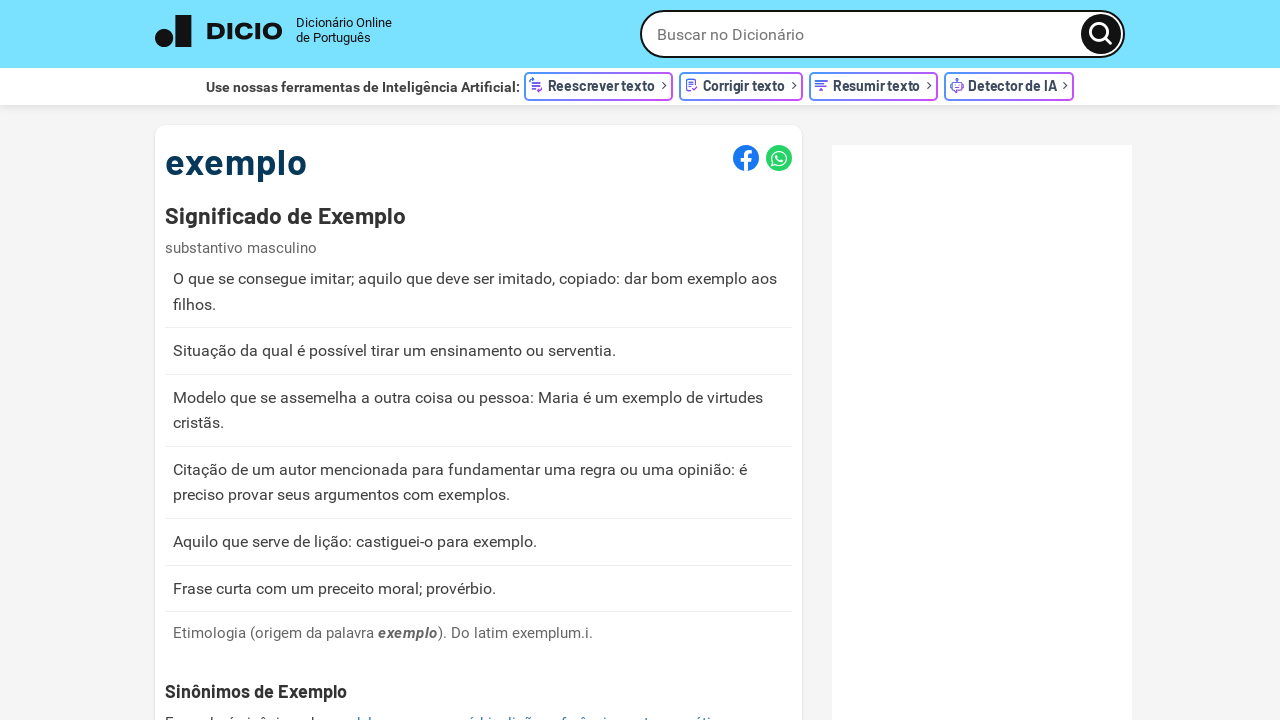

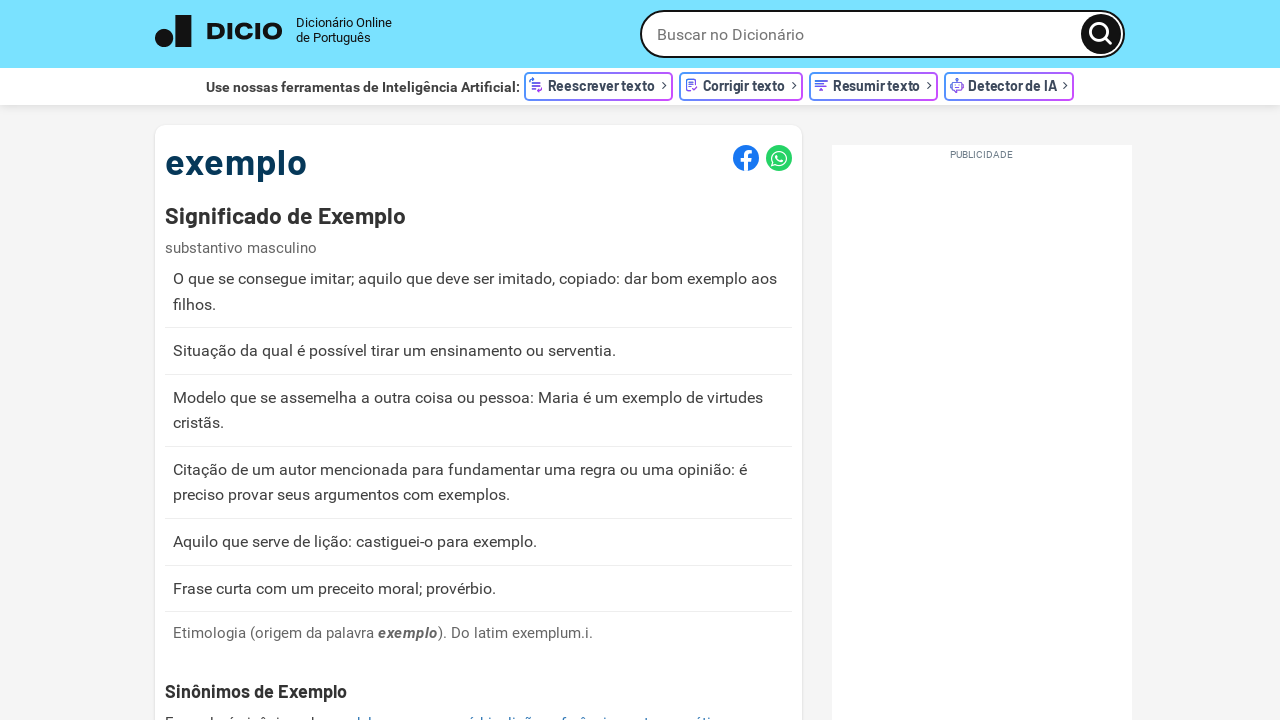